Tests the search functionality on AutoPlanet website by entering a car part search query and verifying that product results are displayed.

Starting URL: https://www.autoplanet.cl/

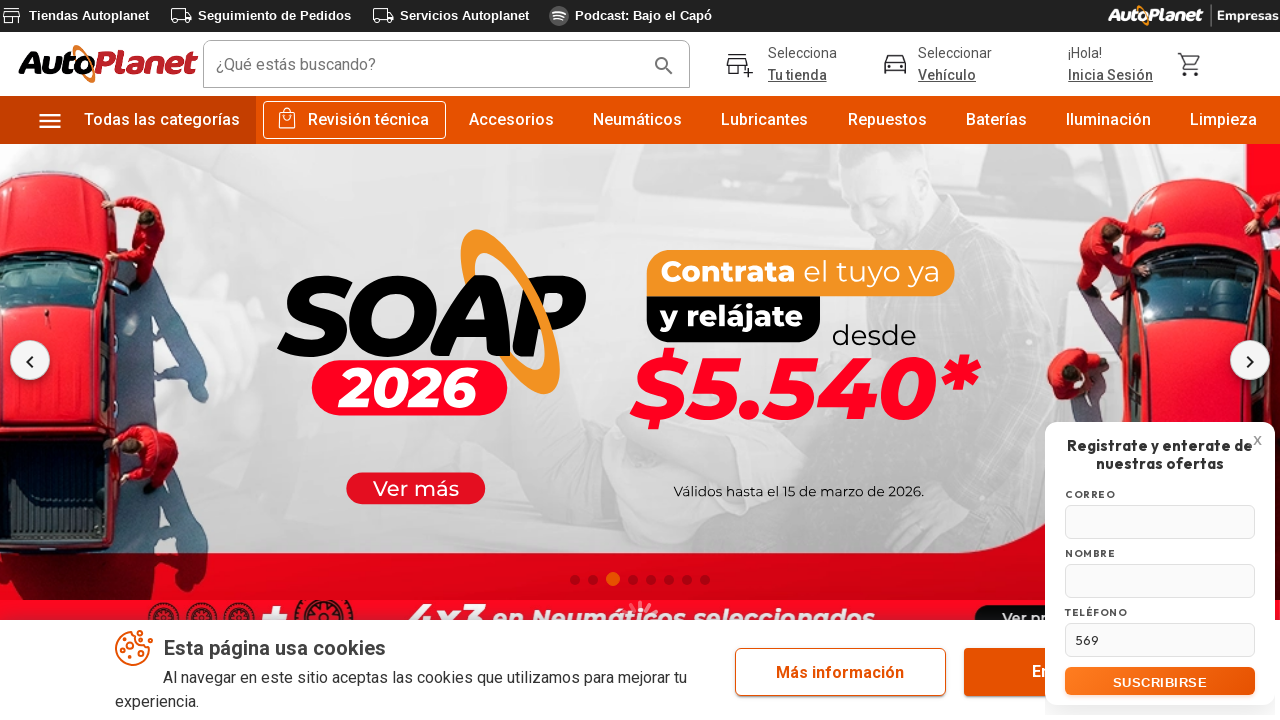

Waited for page to load with networkidle state
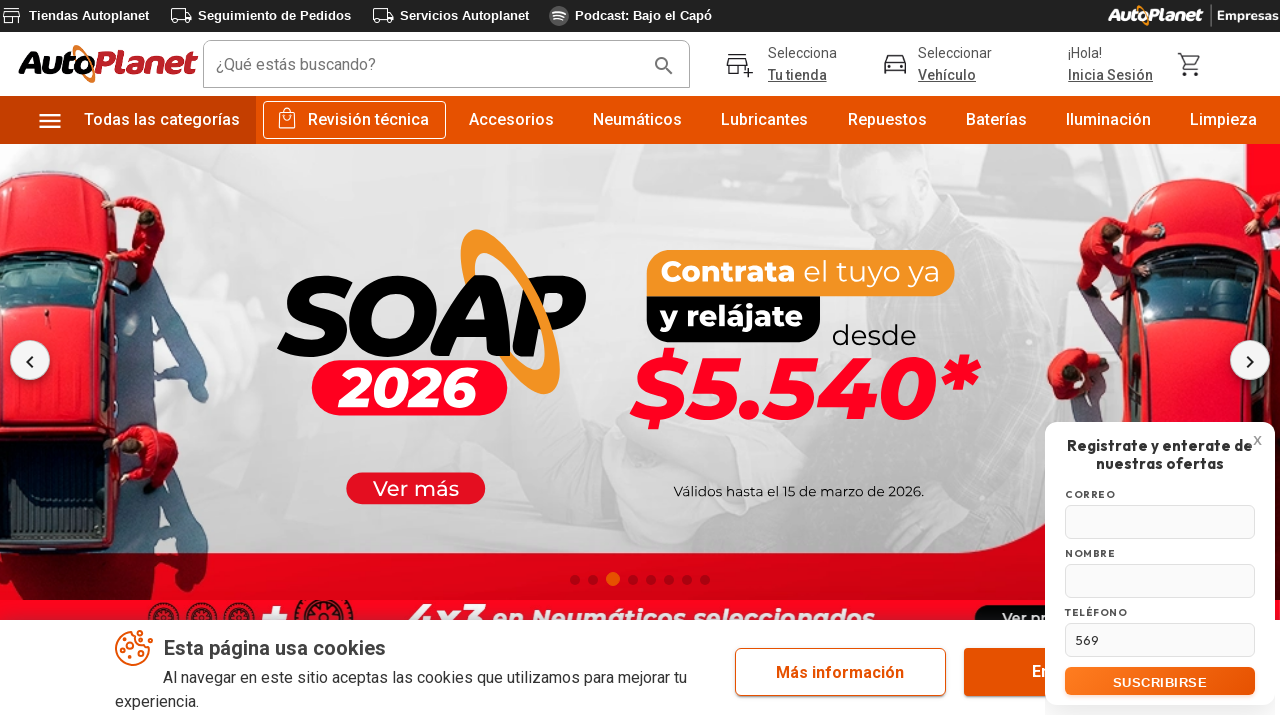

Generated search query: 'filtro aceite Toyota Corolla'
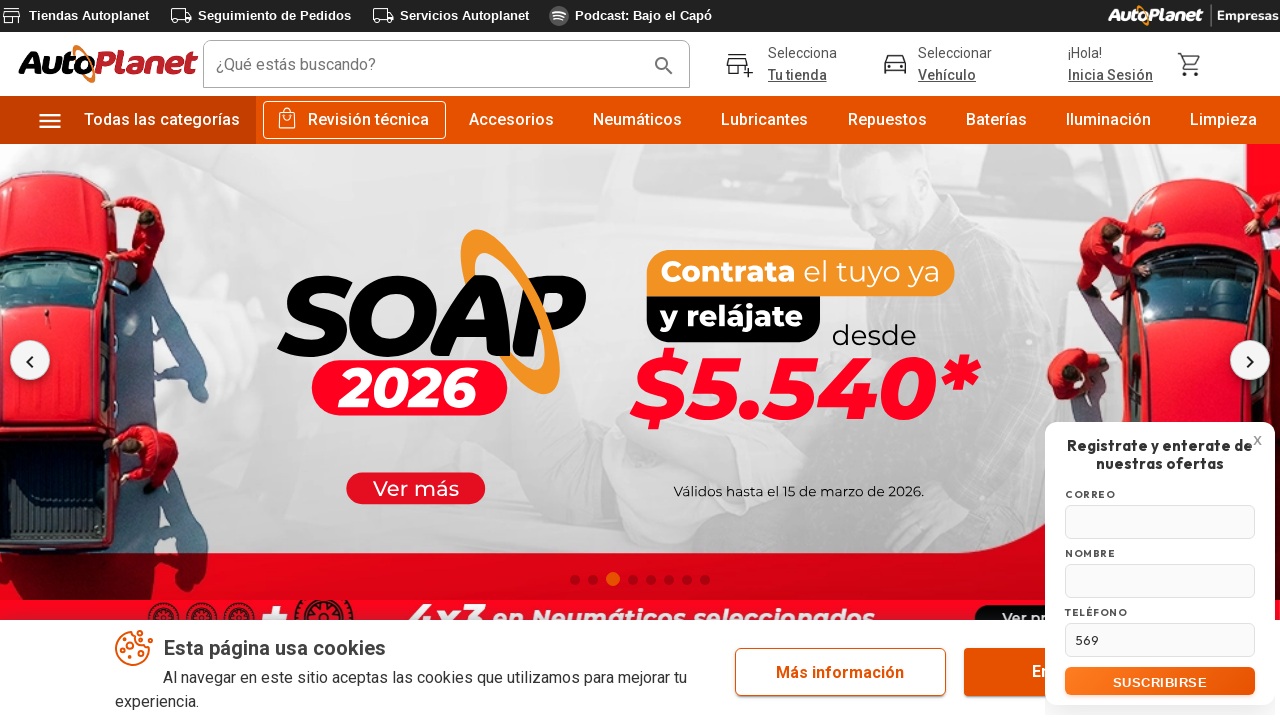

Filled search input with car part query 'filtro aceite Toyota Corolla' on #smartSearchId
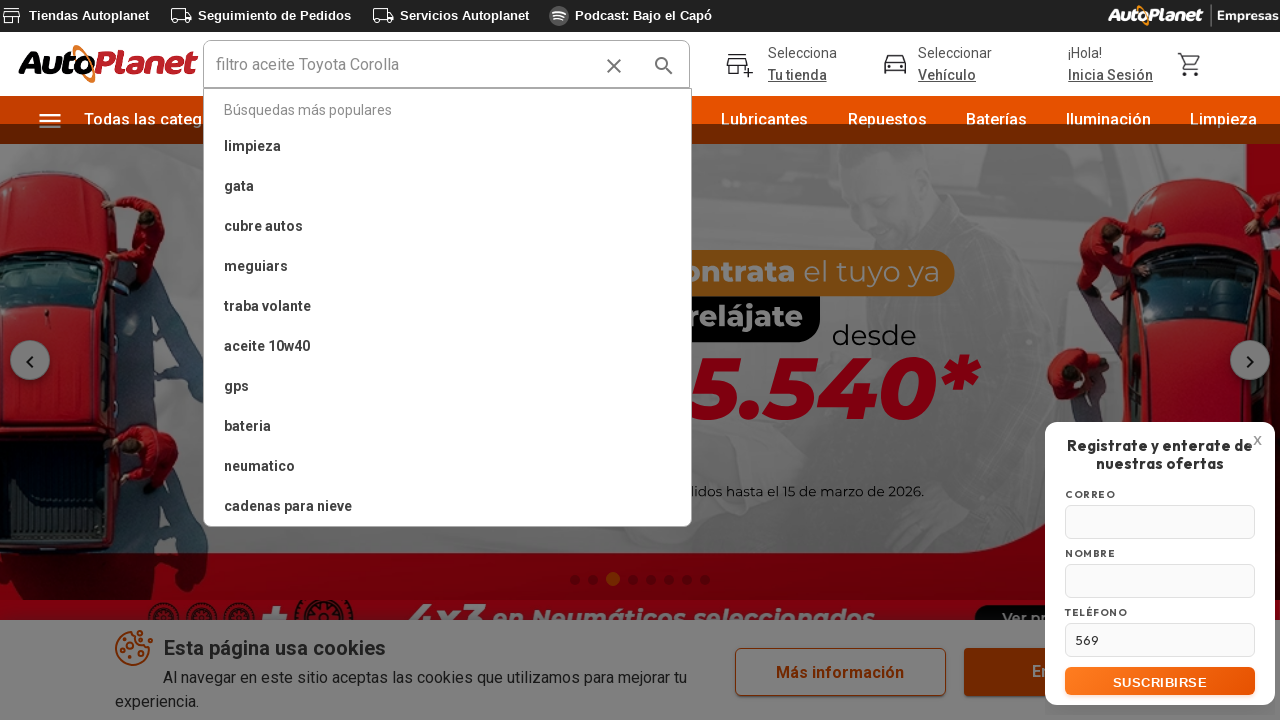

Pressed Enter to submit the search query on #smartSearchId
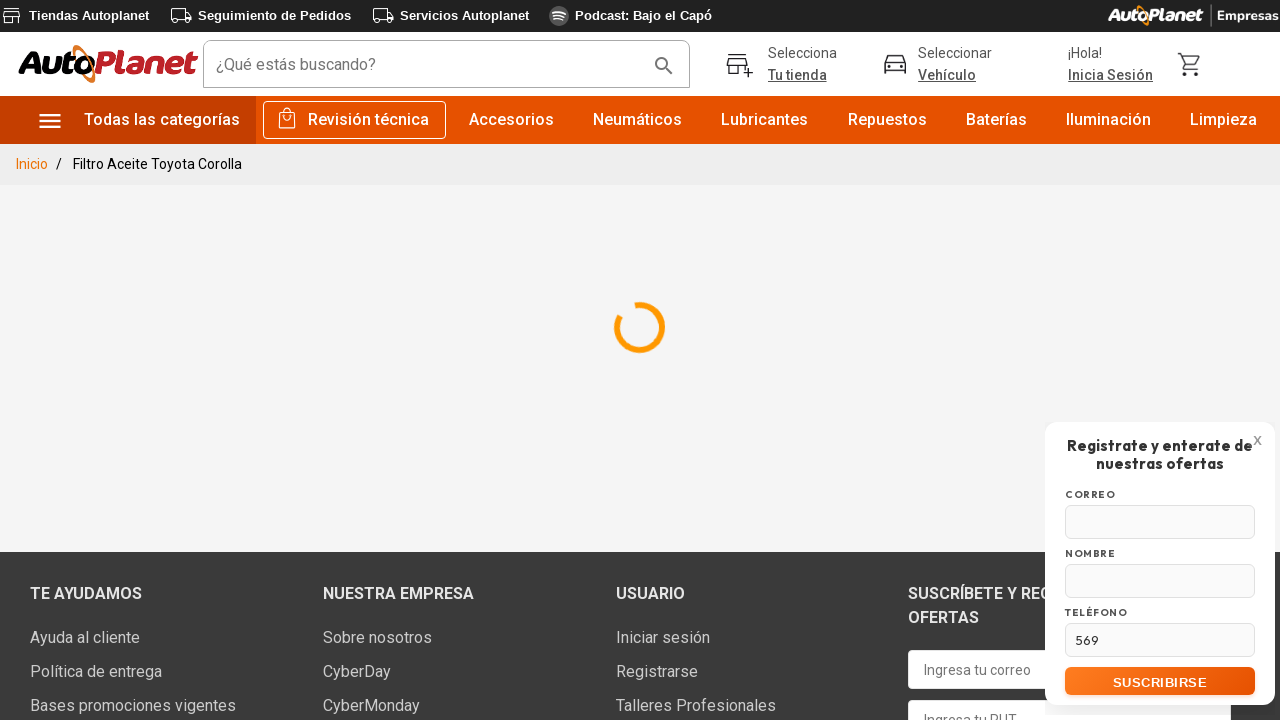

Waited for product links to load in search results
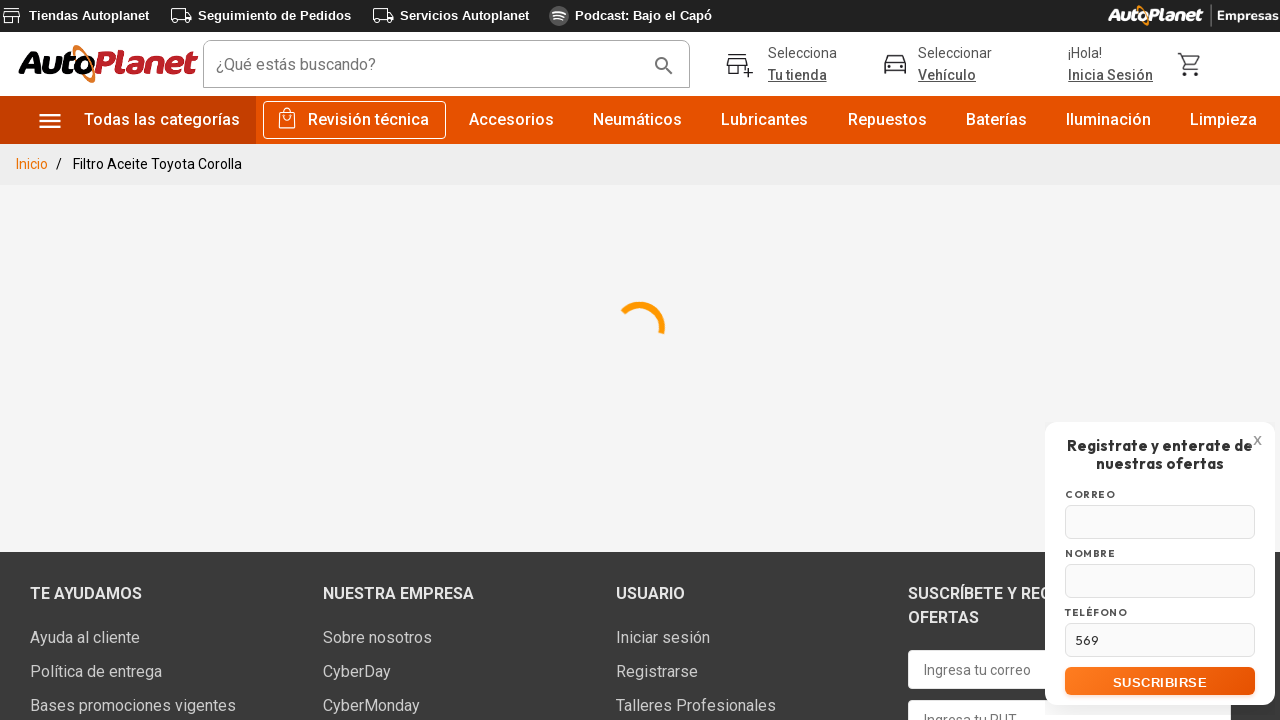

Verified product results are displayed by waiting for product titles
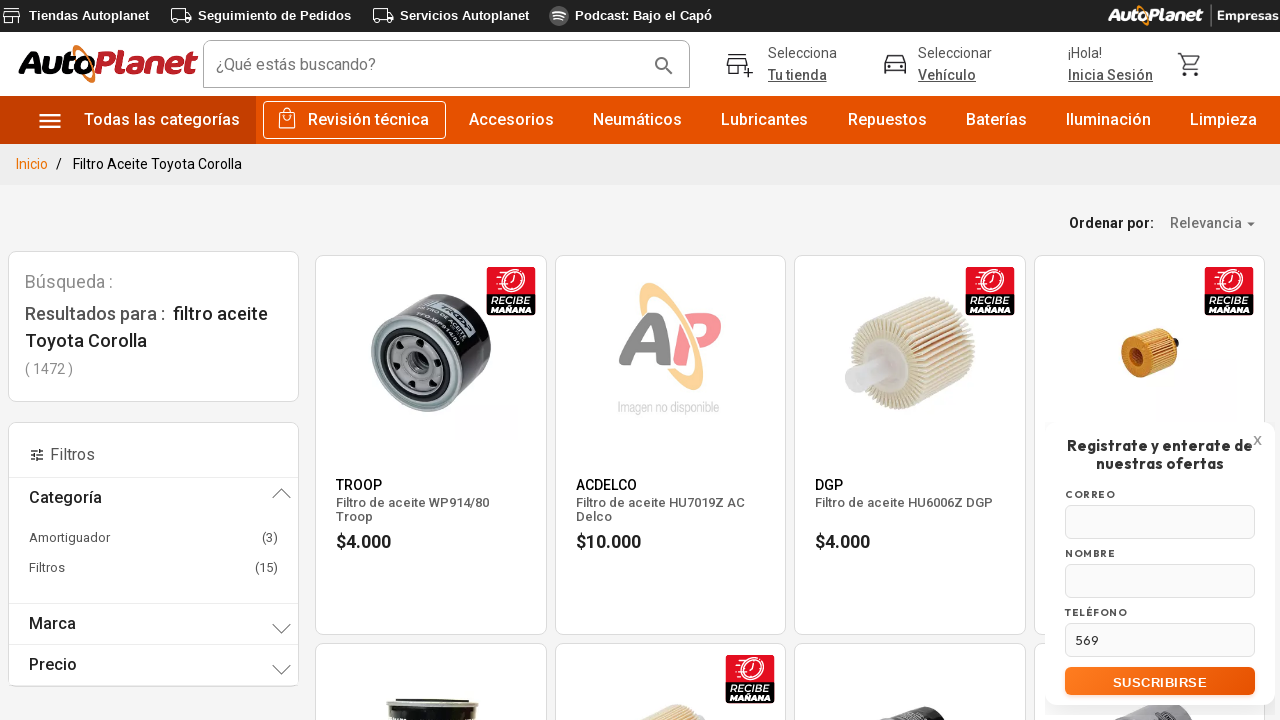

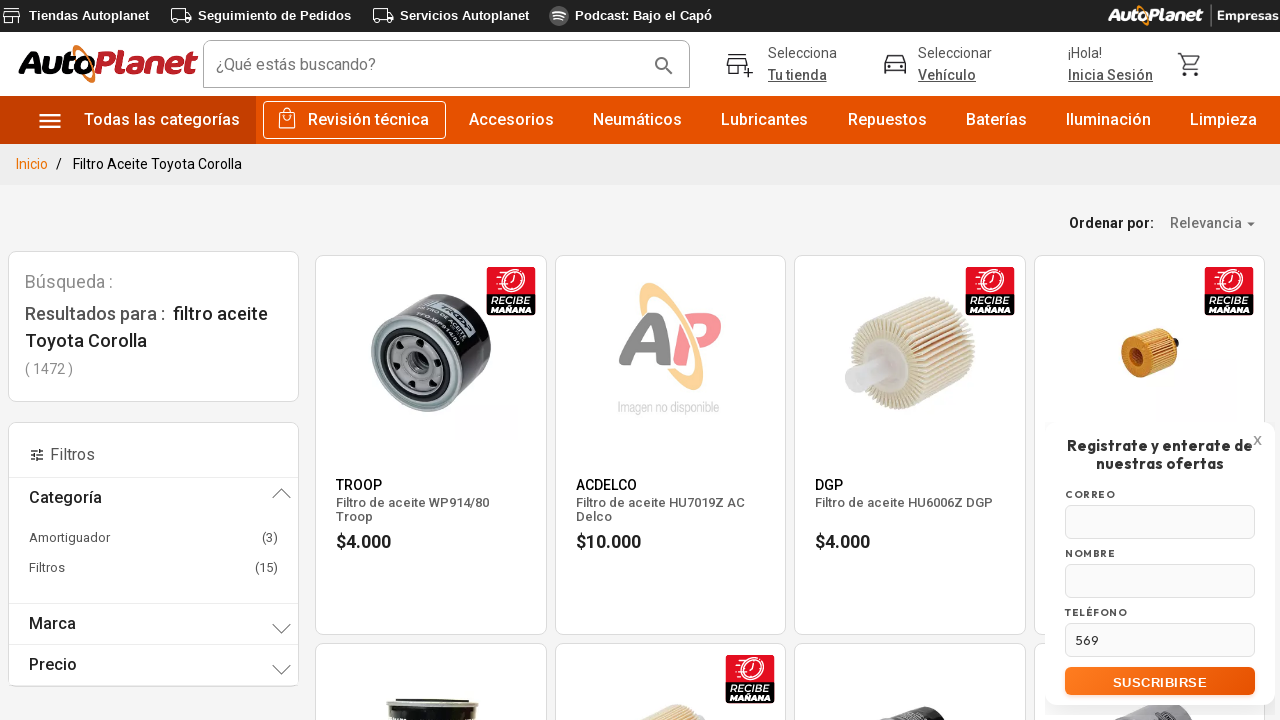